Tests static dropdown selection functionality by selecting options using different methods: by index, by visible text, and by value

Starting URL: https://rahulshettyacademy.com/dropdownsPractise/

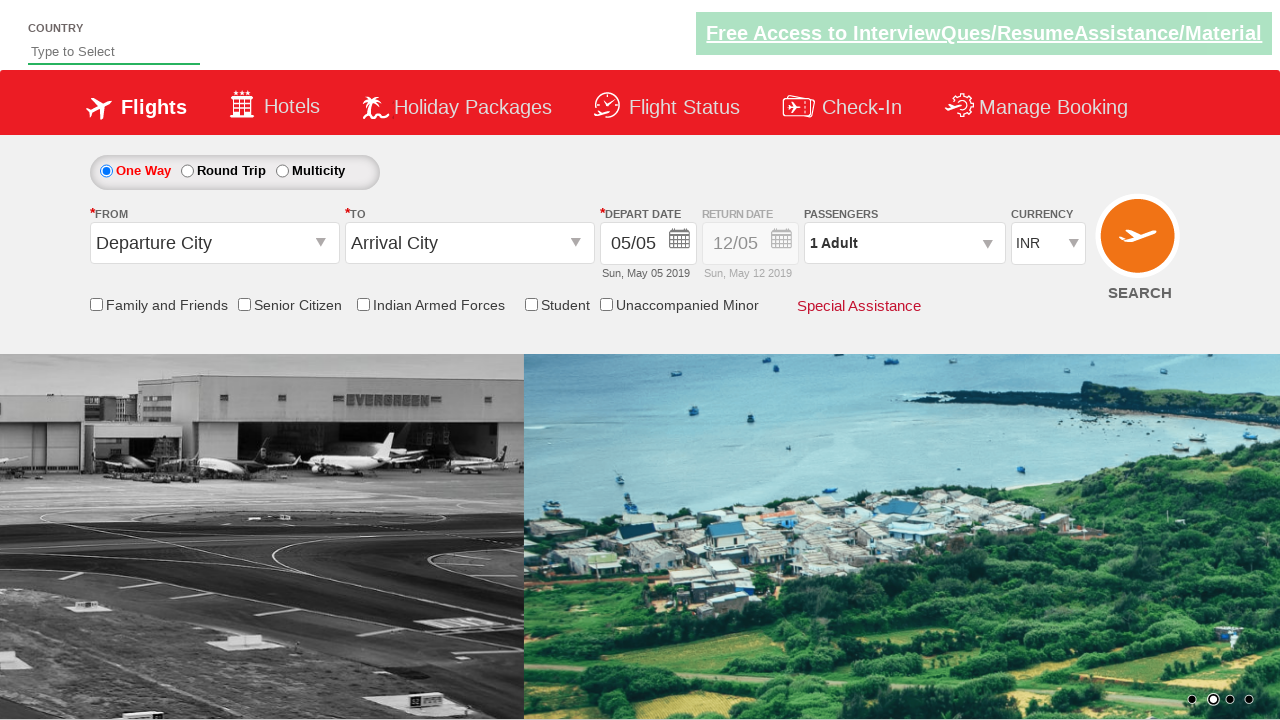

Navigated to dropdowns practice page
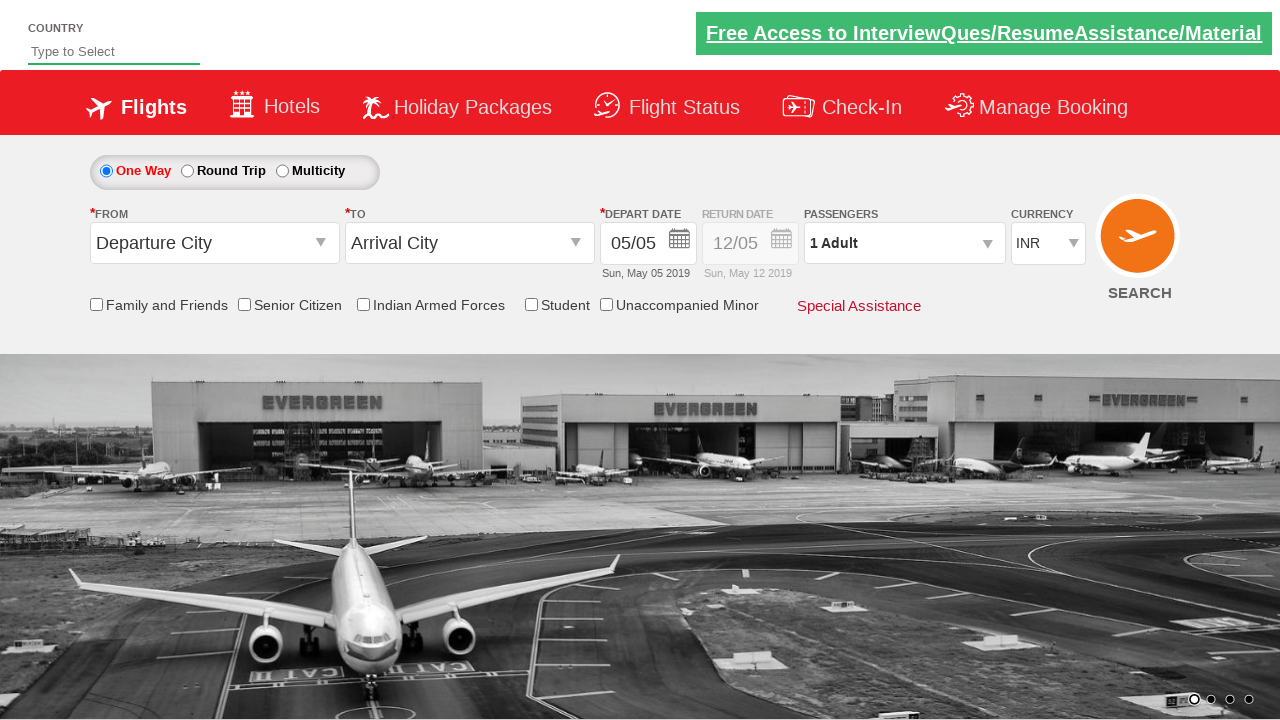

Selected dropdown option by index 3 on #ctl00_mainContent_DropDownListCurrency
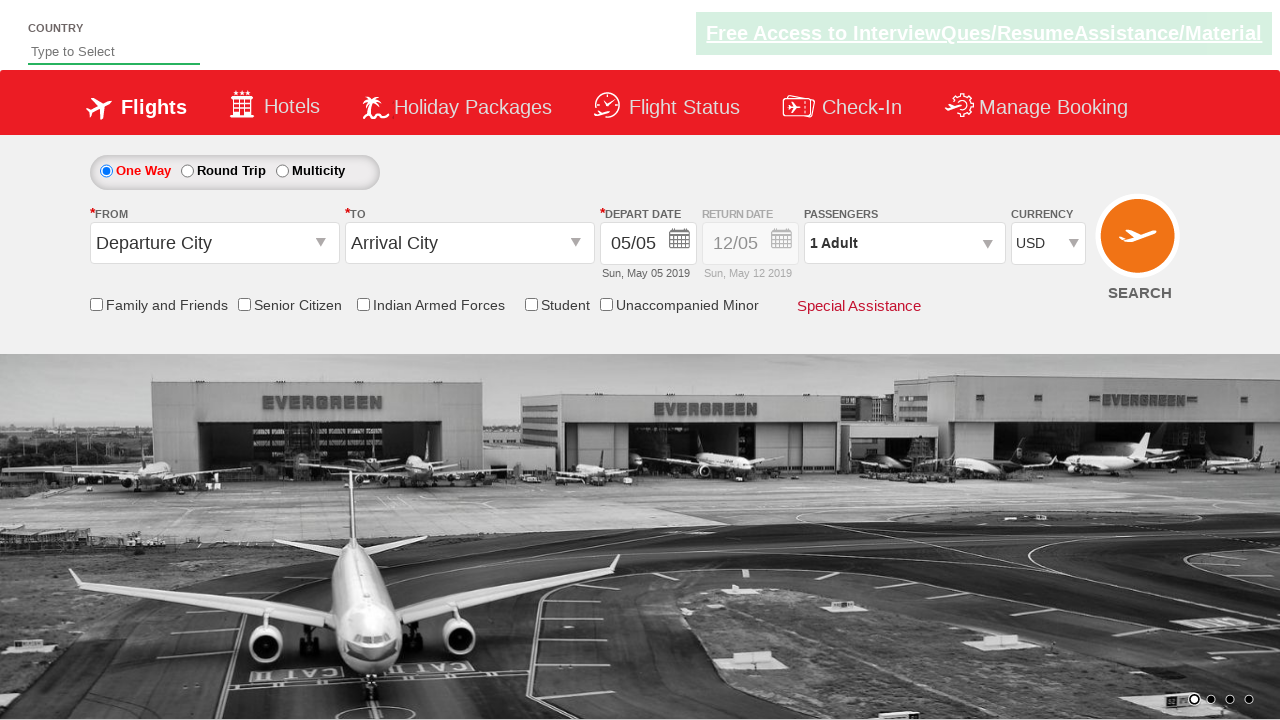

Selected dropdown option by visible text 'AED' on #ctl00_mainContent_DropDownListCurrency
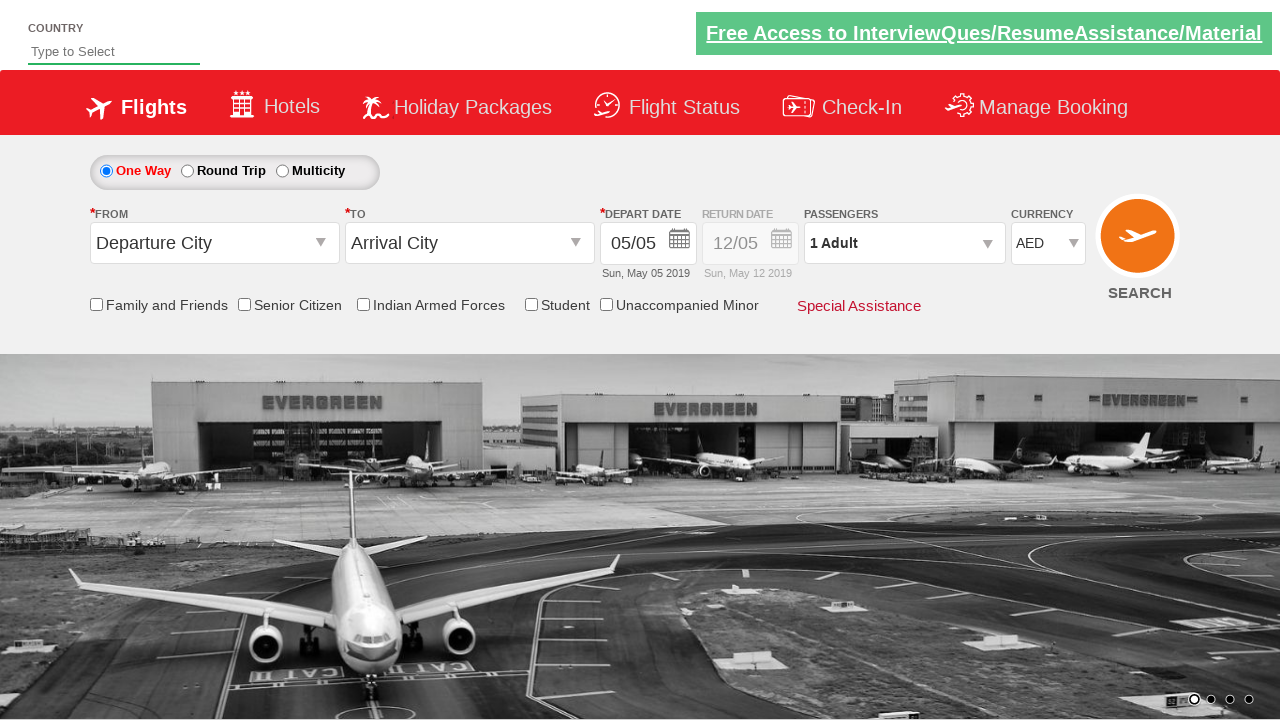

Selected dropdown option by value 'INR' on #ctl00_mainContent_DropDownListCurrency
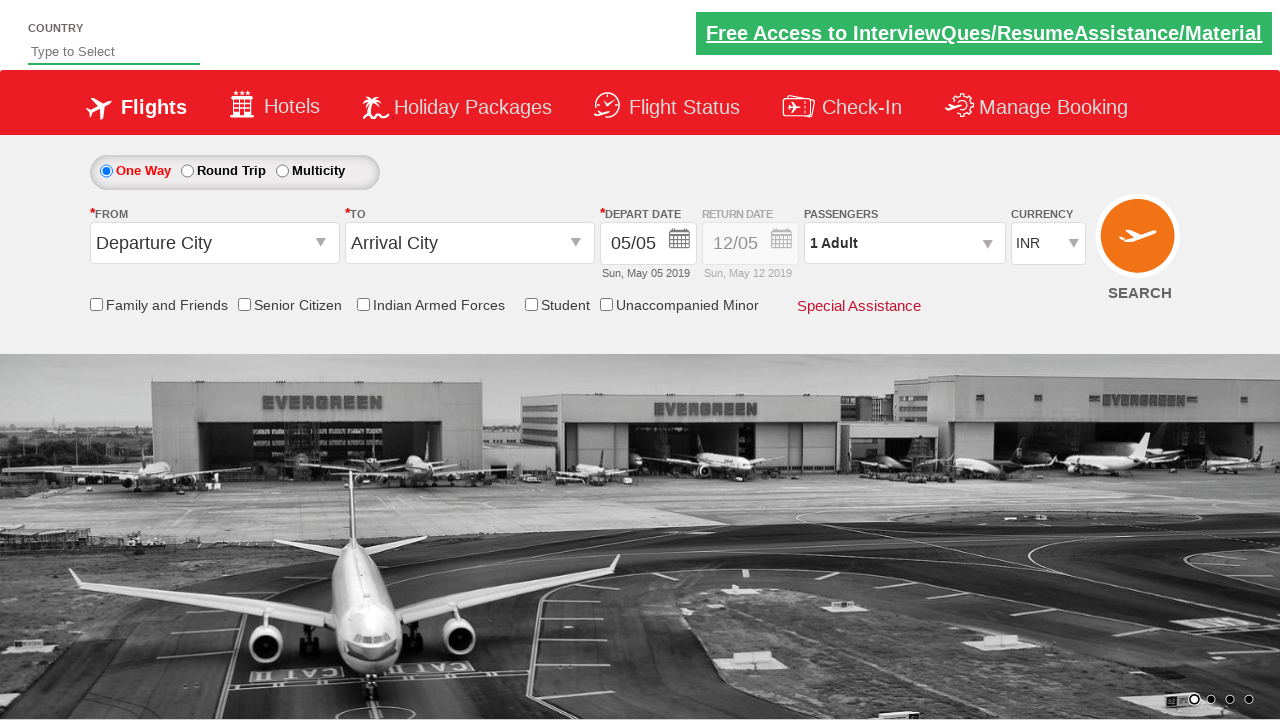

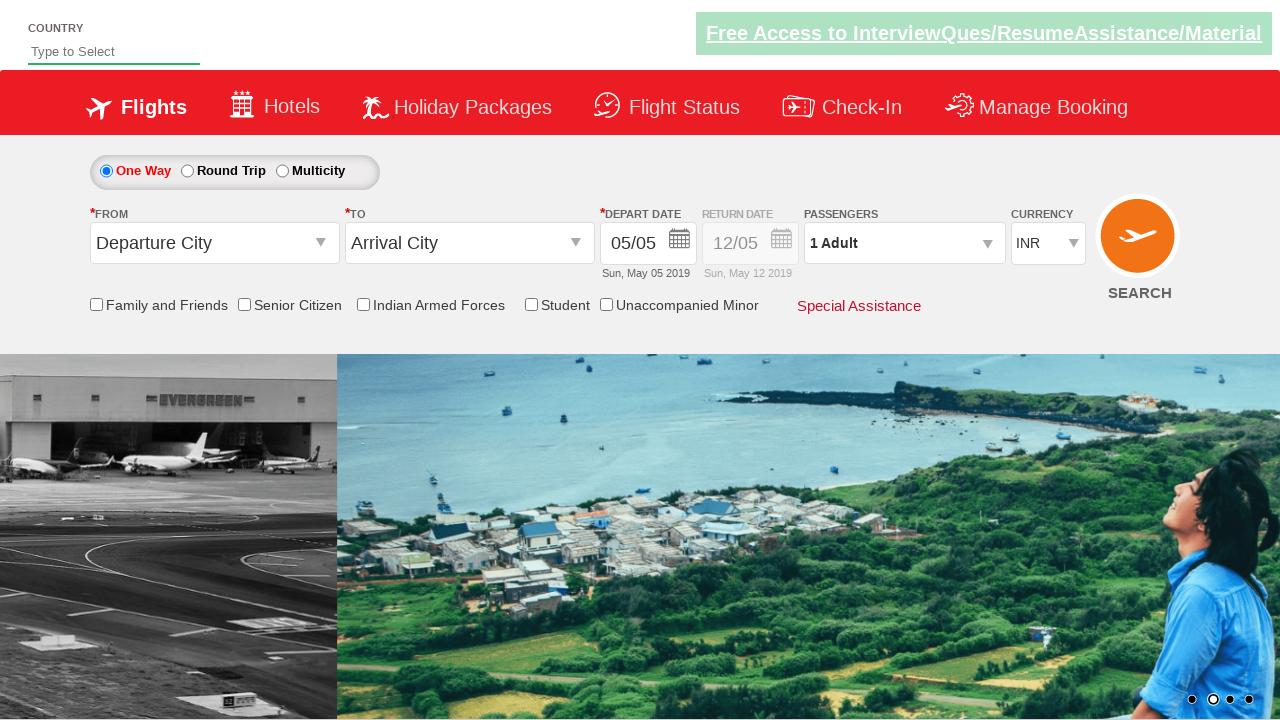